Tests input field functionality by navigating to the input page, filling a number input, and retrieving its value

Starting URL: https://practice.cydeo.com/

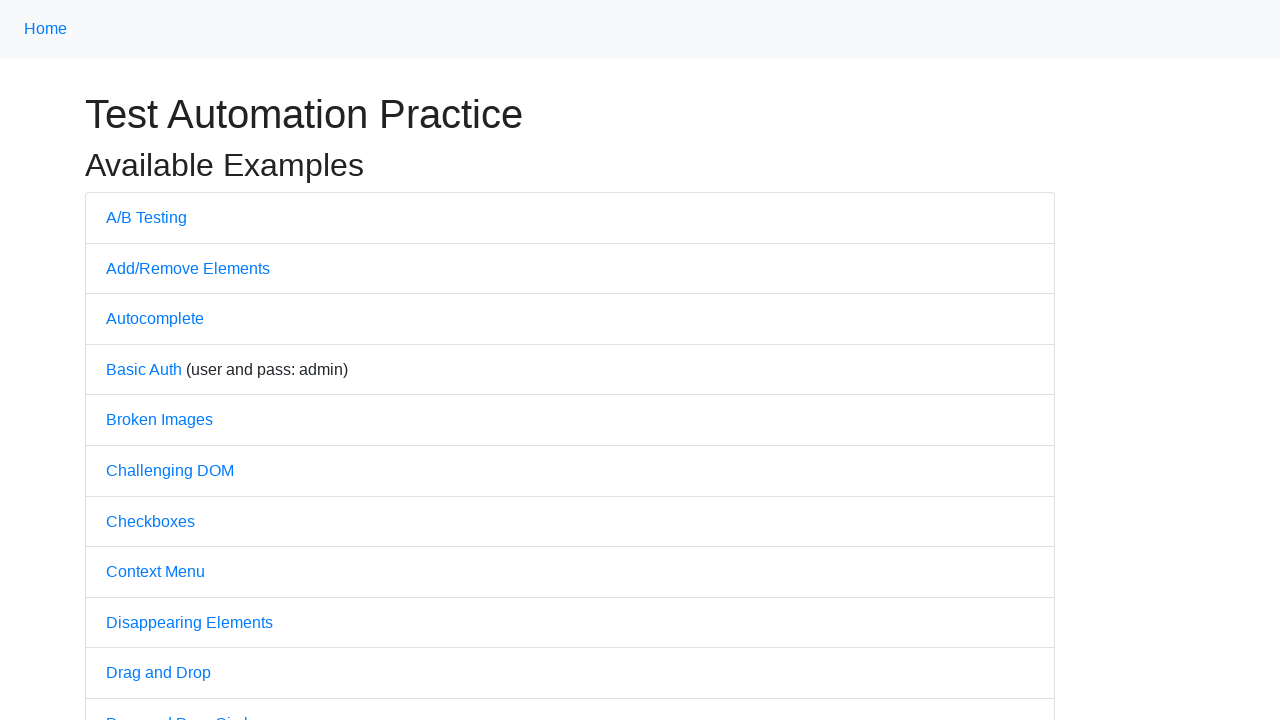

Clicked on Input link to navigate to input page at (128, 361) on internal:text="input"i
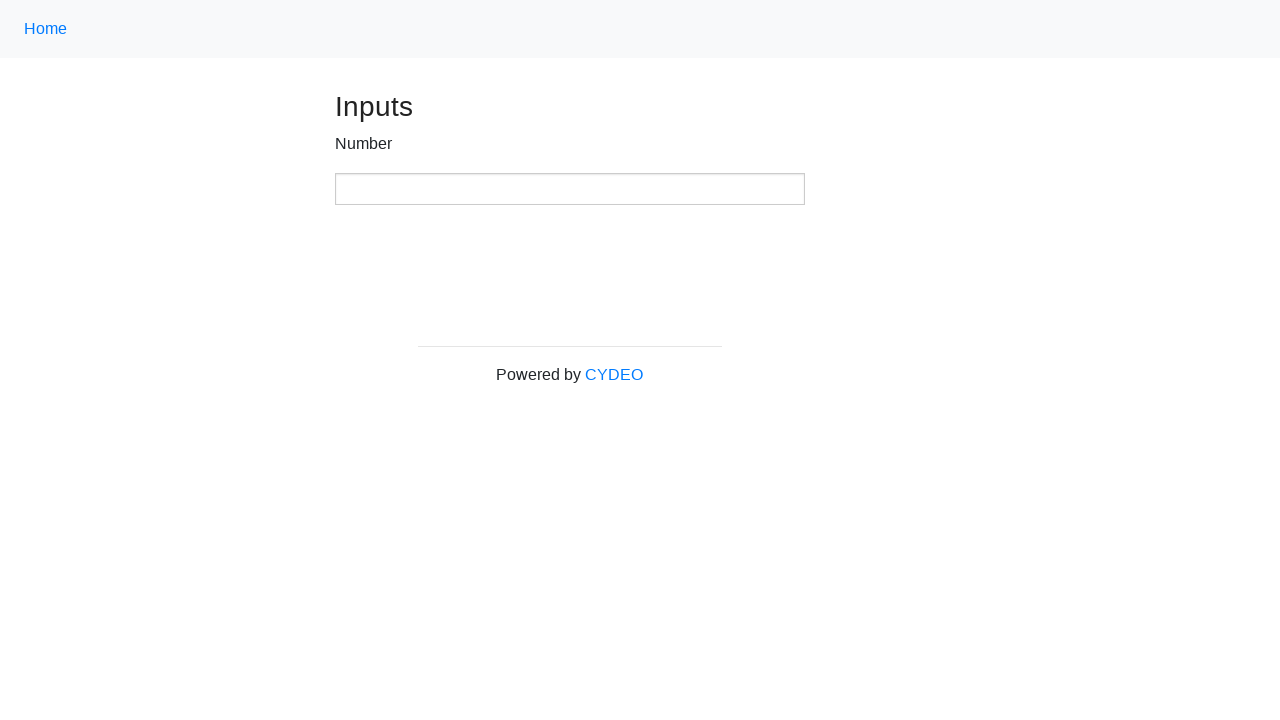

Located the number input field
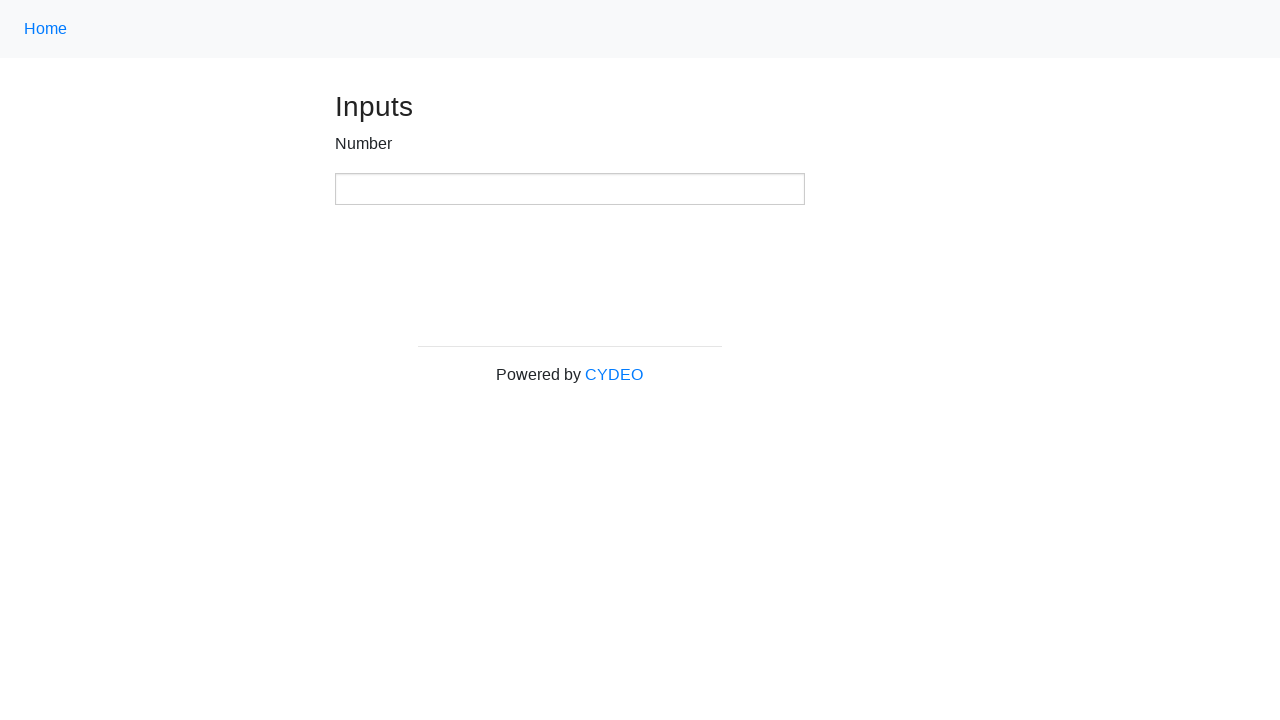

Filled number input field with value '30' on xpath=//input[@type='number']
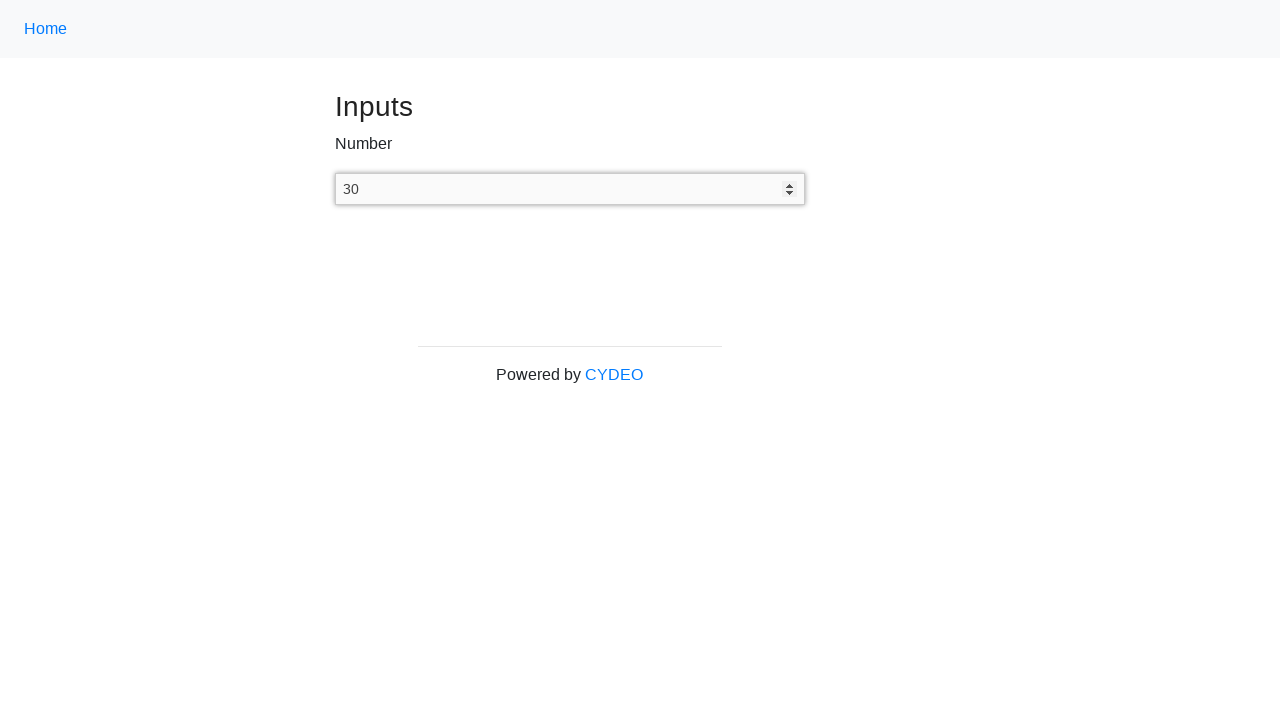

Retrieved input value: '30'
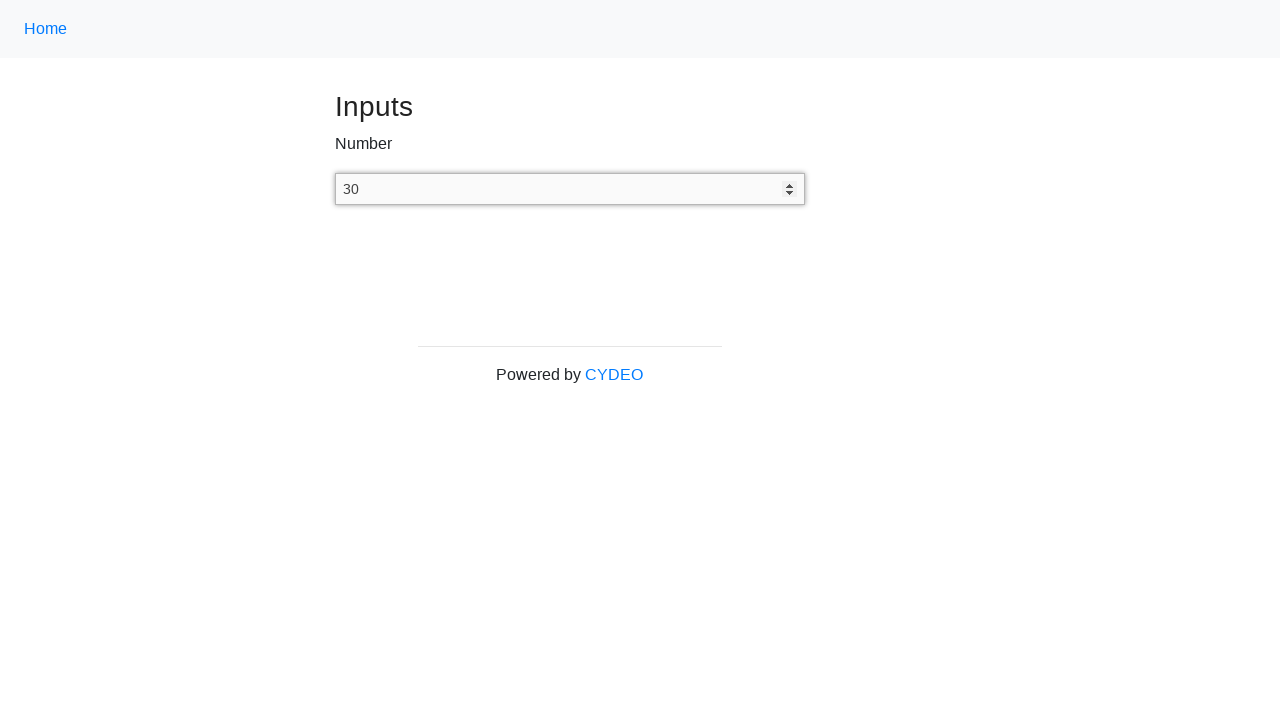

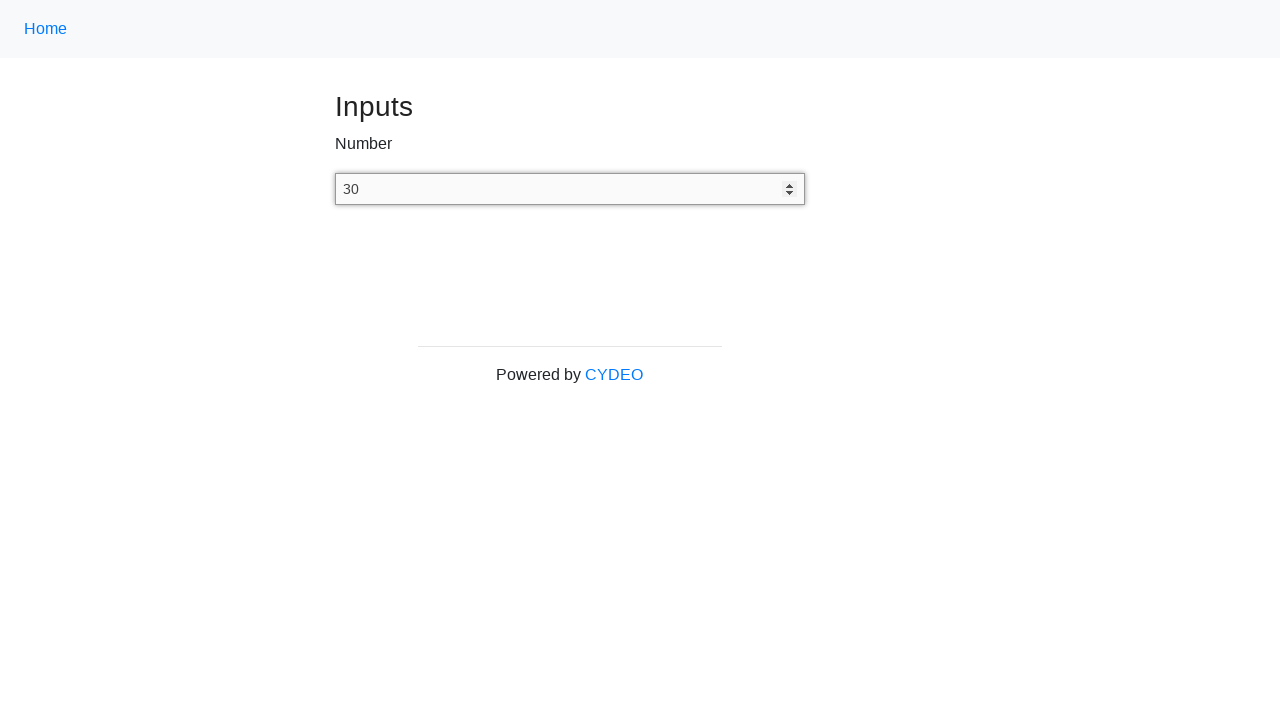